Tests the progress bar widget using explicit wait by clicking start, waiting for the bar to reach 100%, and then resetting it.

Starting URL: https://demoqa.com/progress-bar

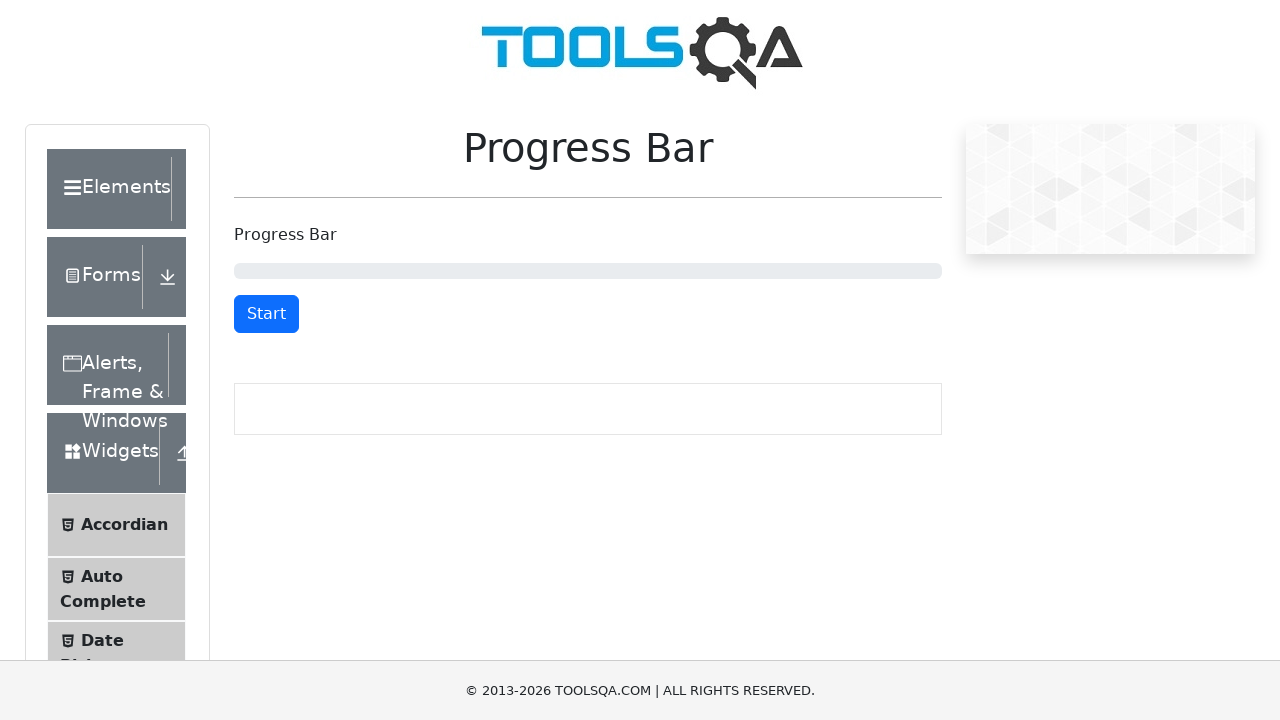

Clicked start button to begin progress bar animation at (266, 314) on #startStopButton
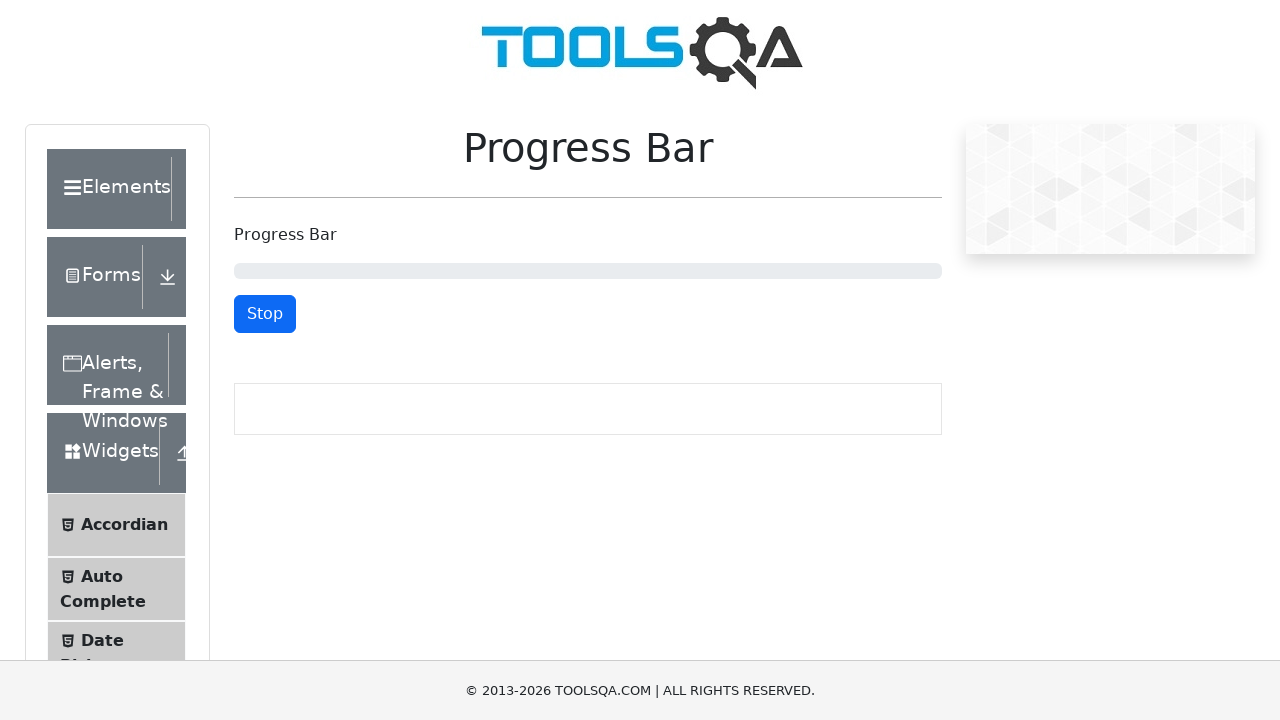

Progress bar reached 100%
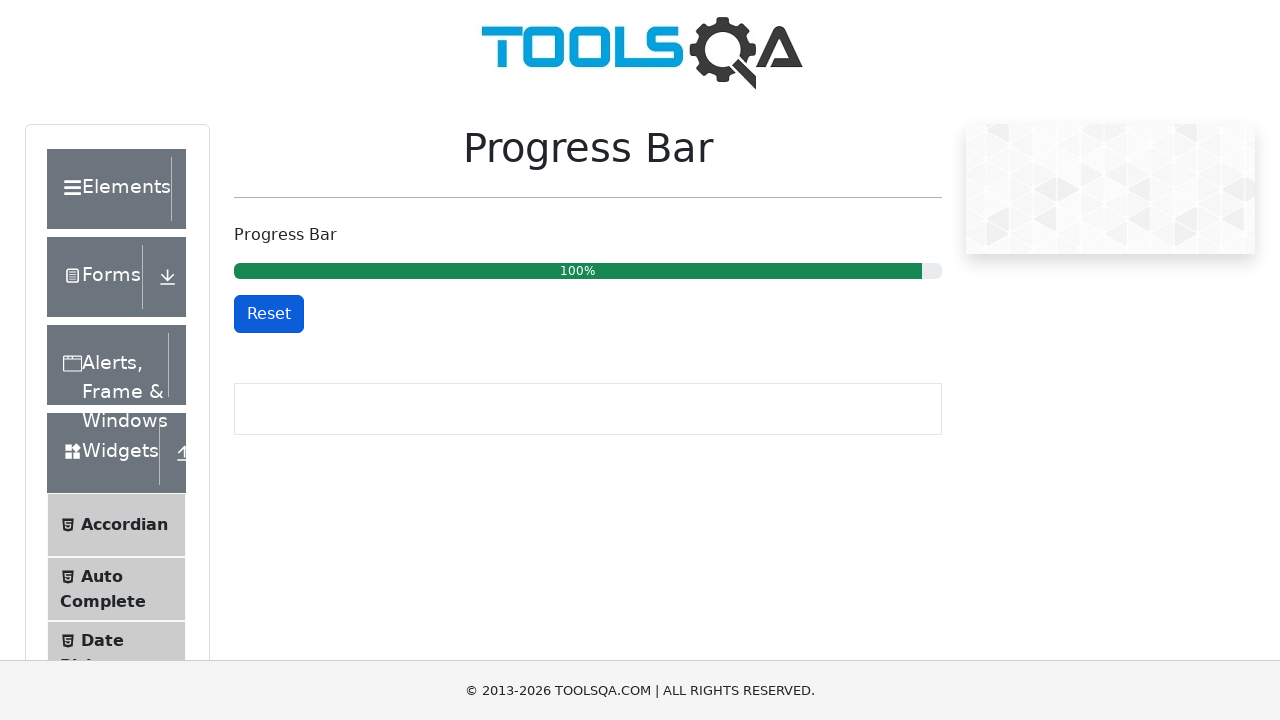

Clicked reset button to reset the progress bar at (269, 314) on #resetButton
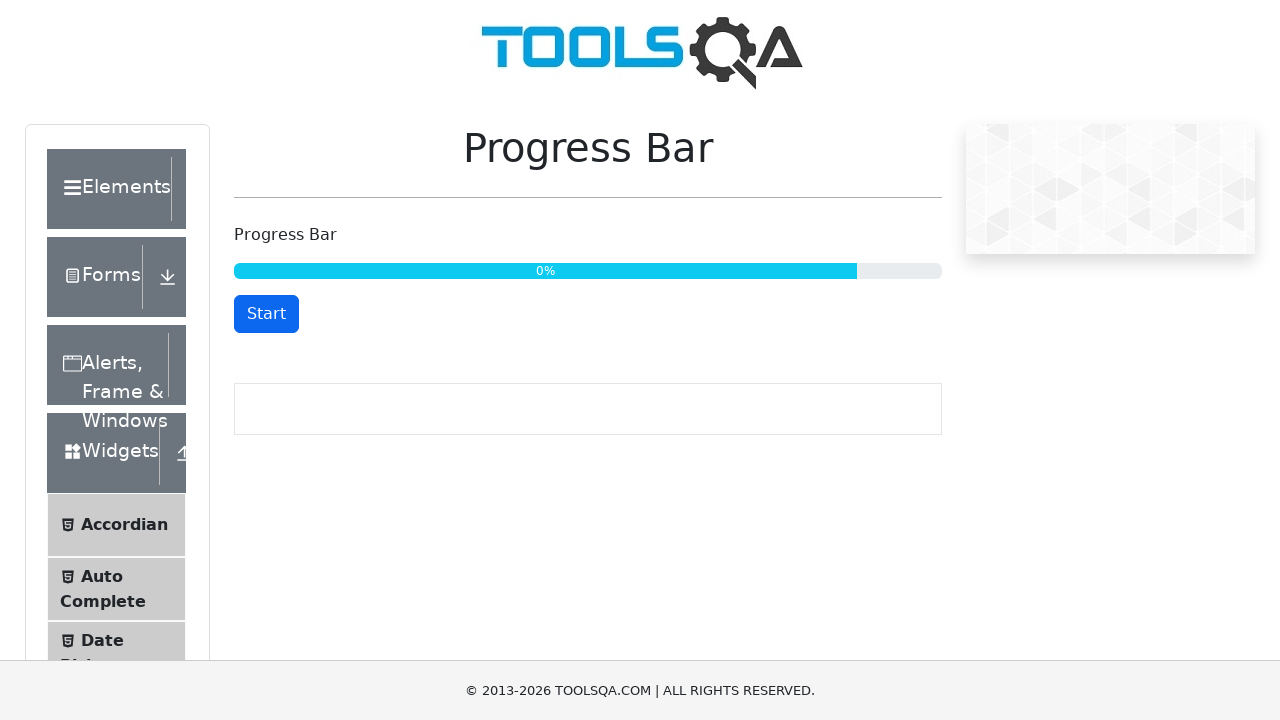

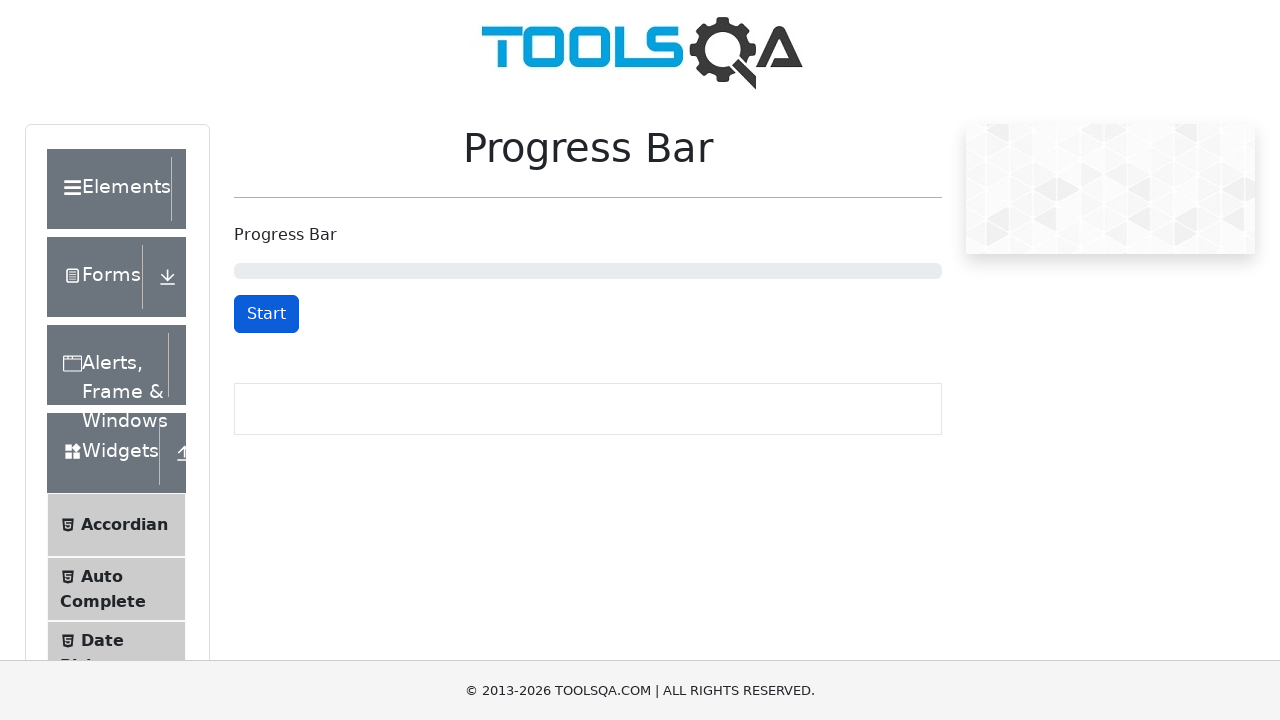